Tests JavaScript prompt alert functionality by triggering a prompt, entering text, accepting it, and validating the result text

Starting URL: https://the-internet.herokuapp.com/javascript_alerts

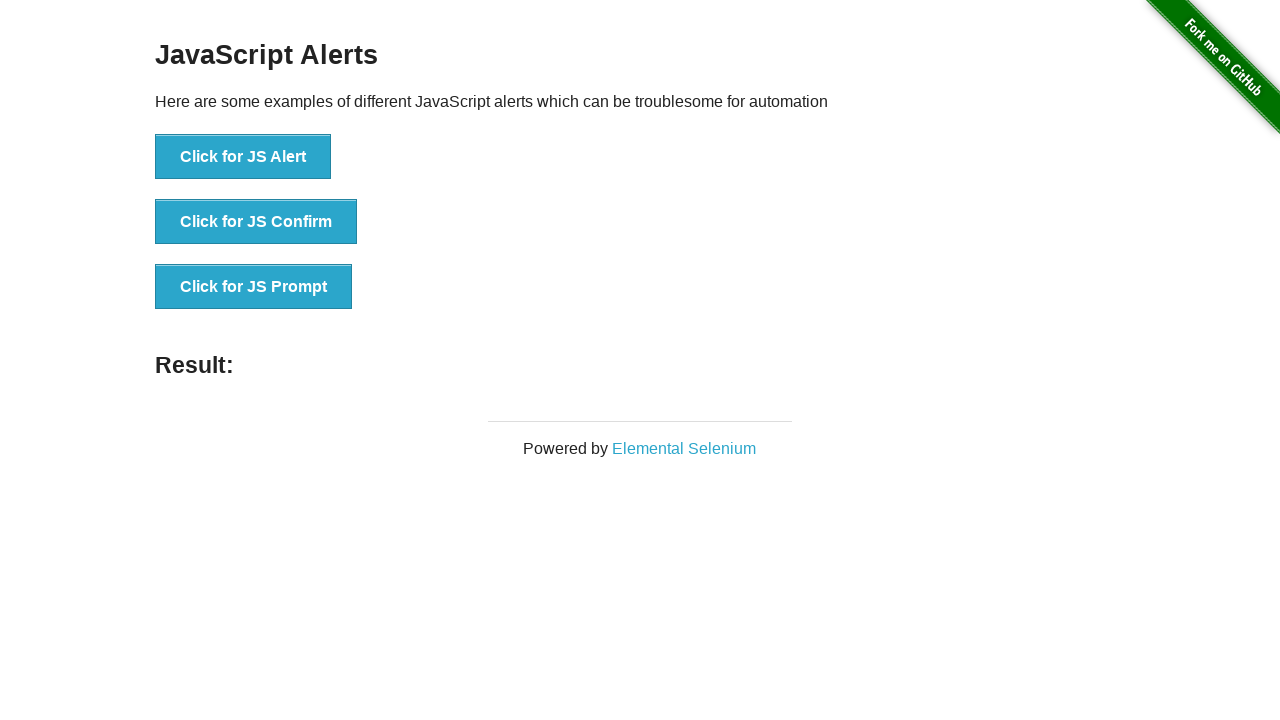

Clicked button to trigger JS Prompt alert at (254, 287) on xpath=//button[text()='Click for JS Prompt']
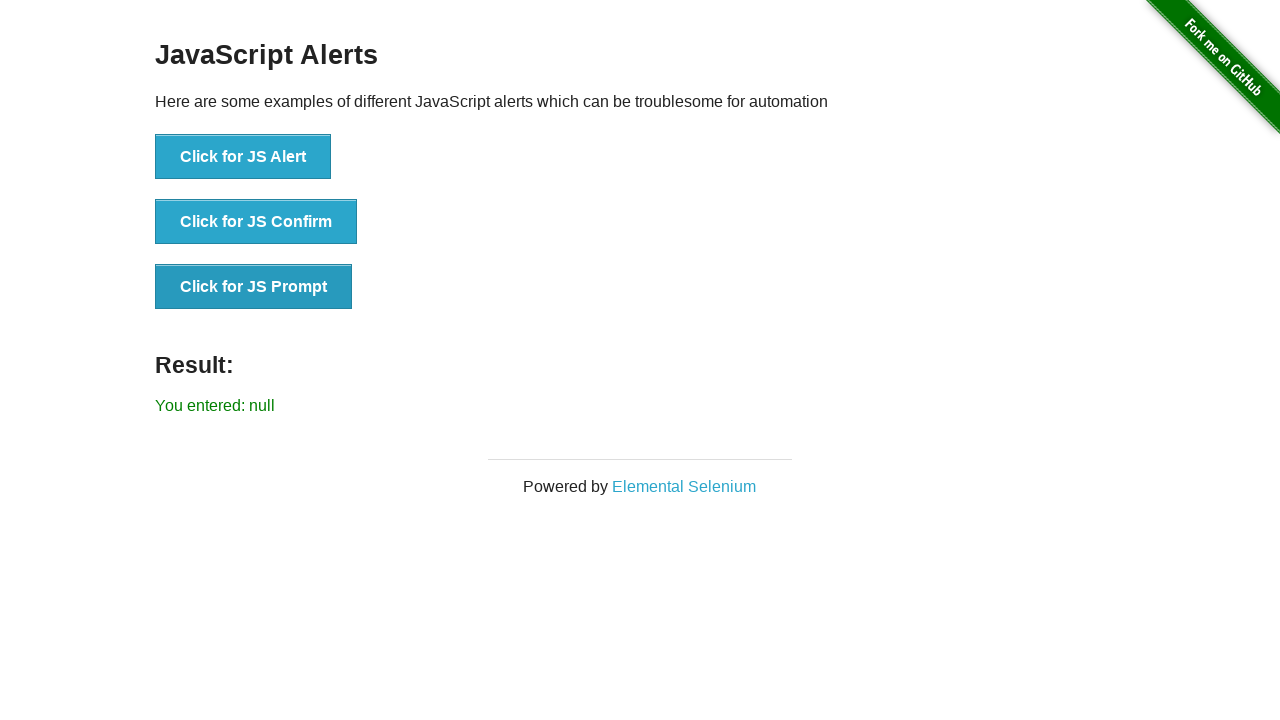

Set up dialog handler to accept prompt with text 'Hello Utkarsh!'
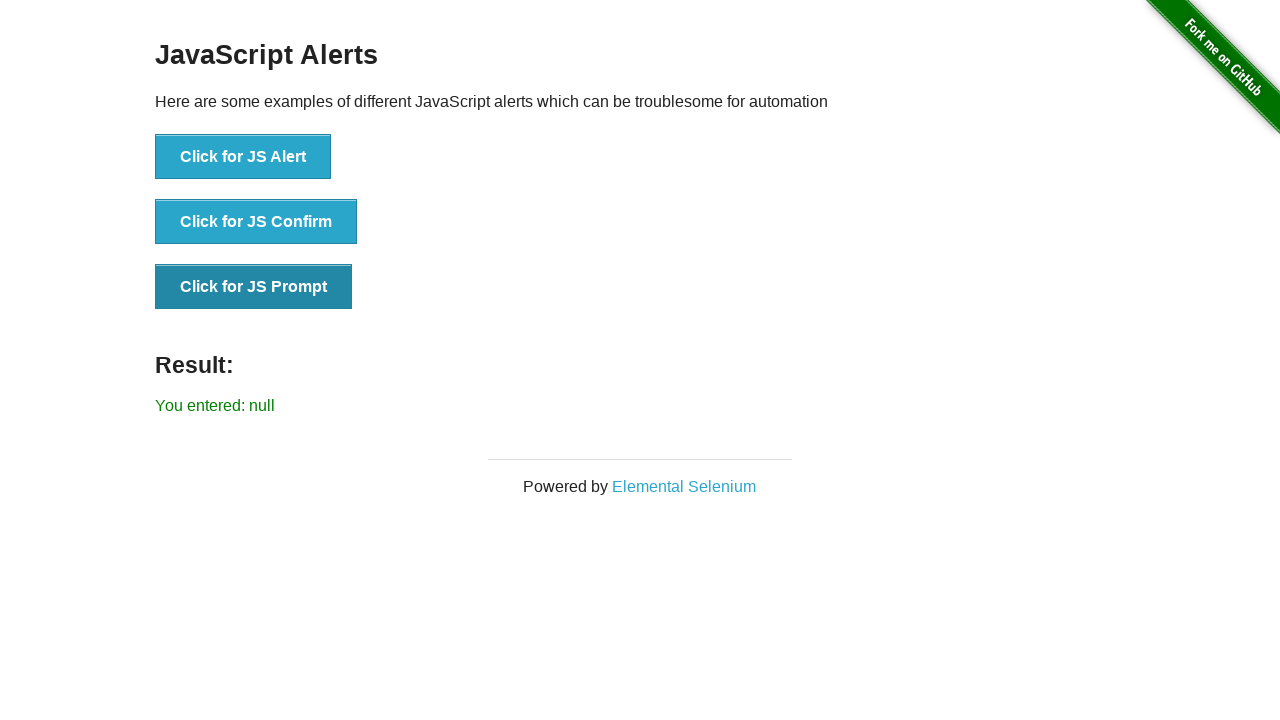

Result element loaded on page
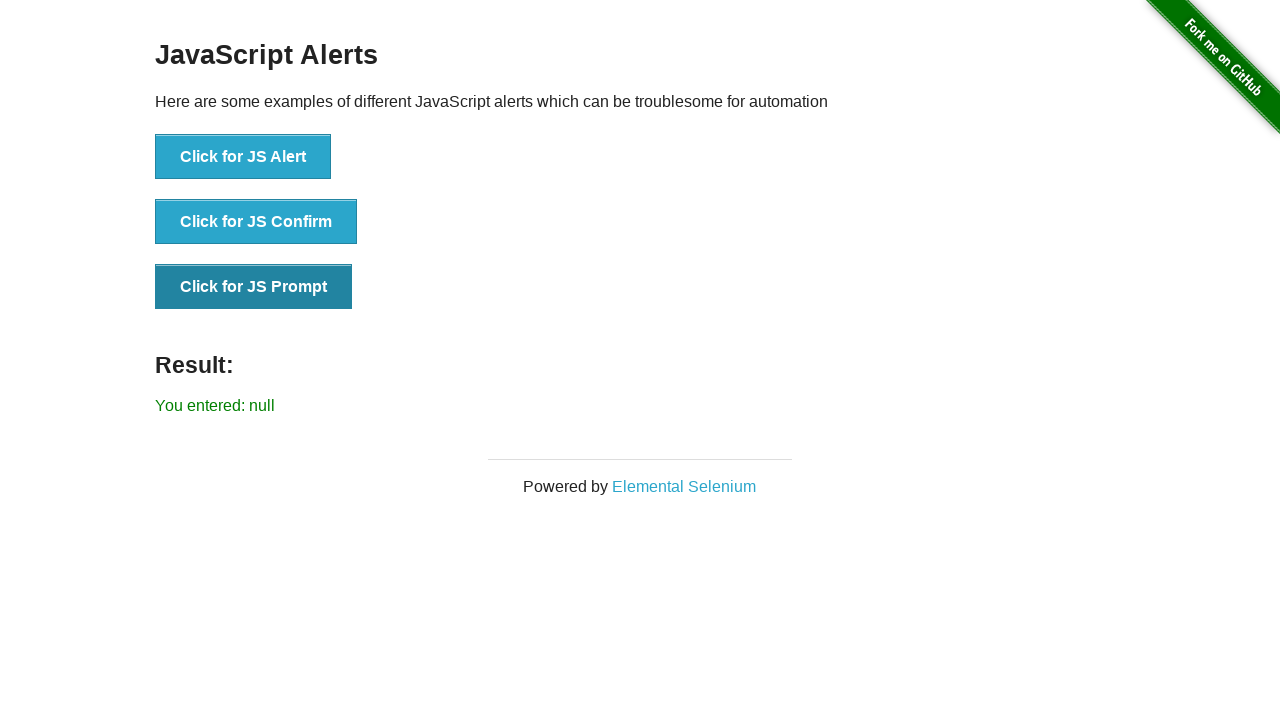

Retrieved result text from page
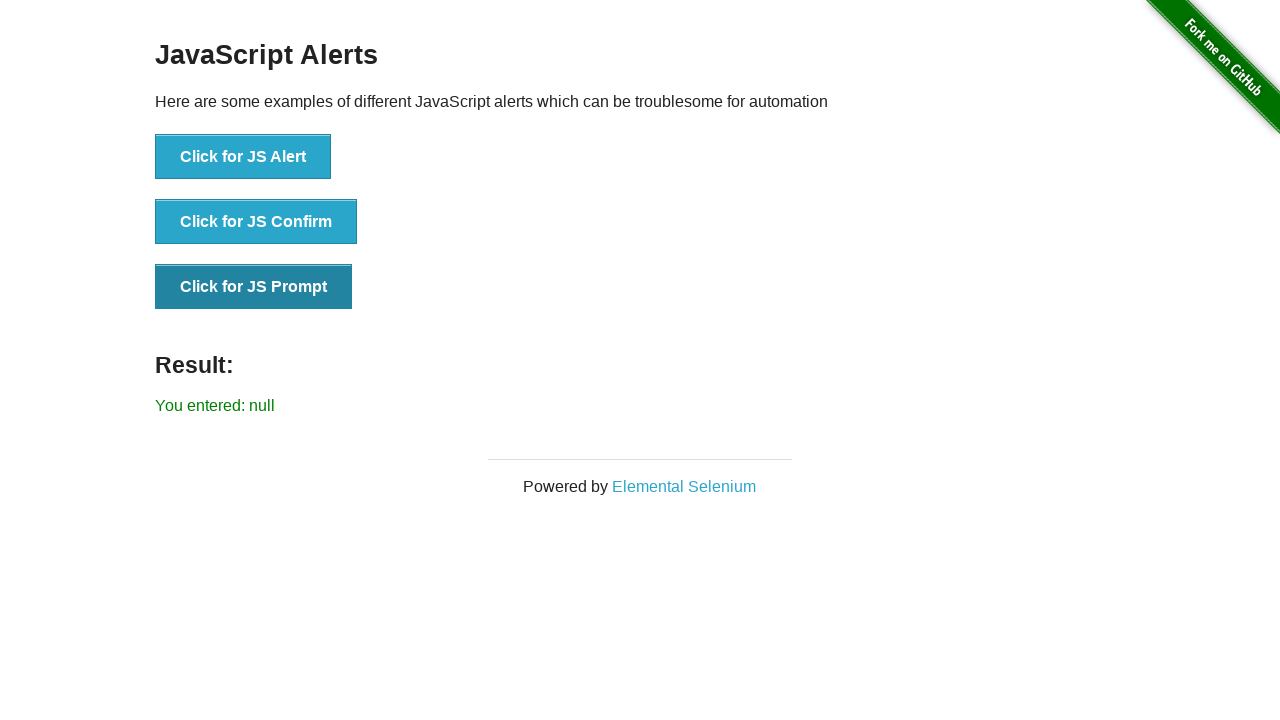

Test failed: result text does not match expected value
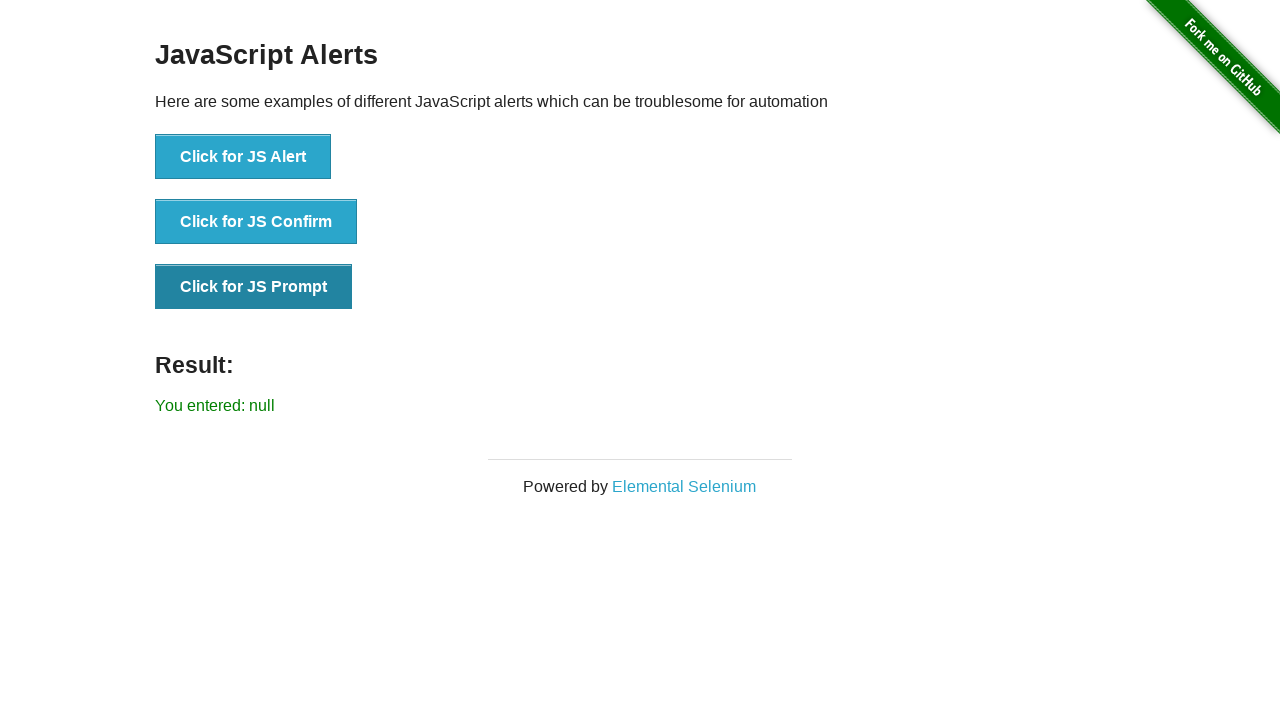

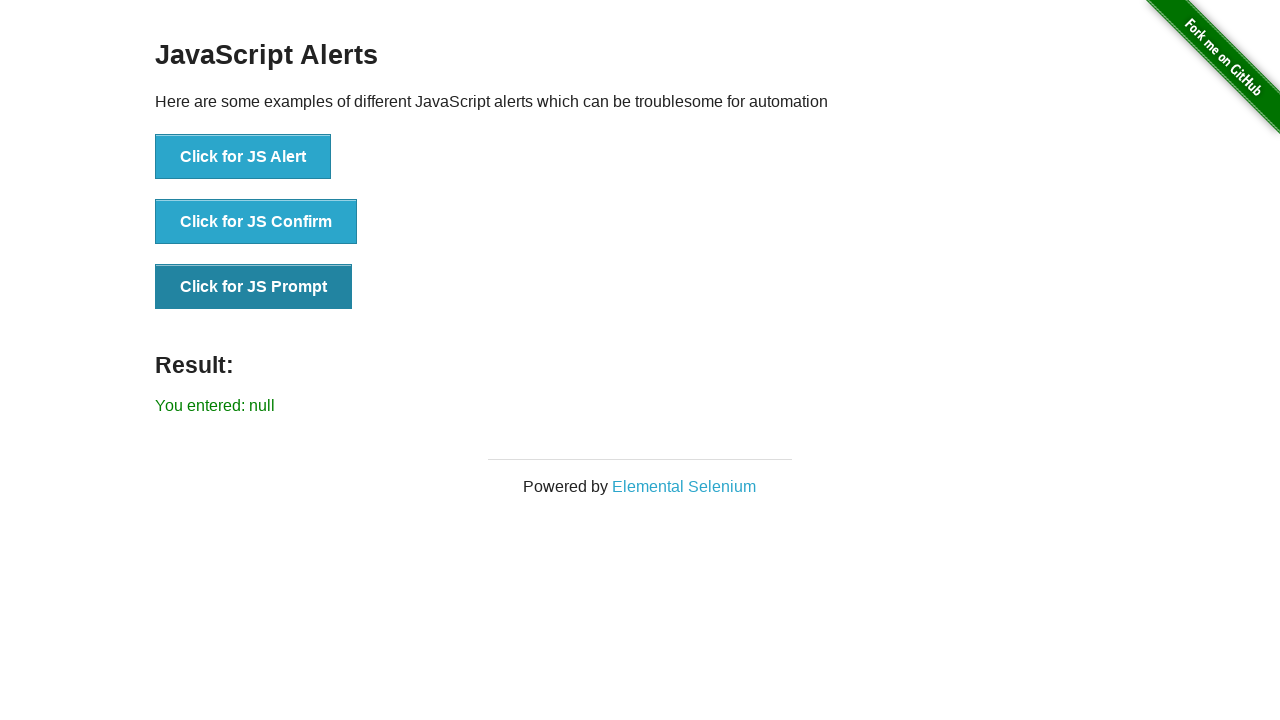